Tests drag and drop functionality by dragging an element and dropping it onto a target within an iframe

Starting URL: http://jqueryui.com/droppable/

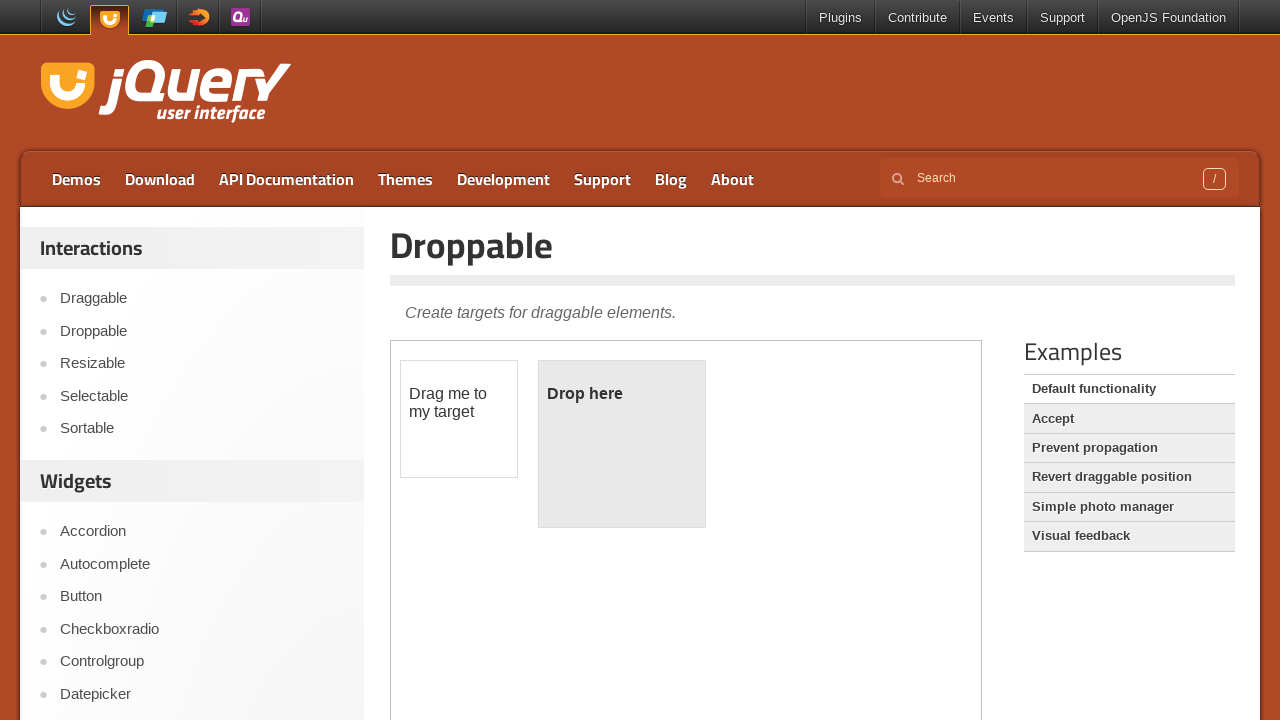

Located the demo iframe
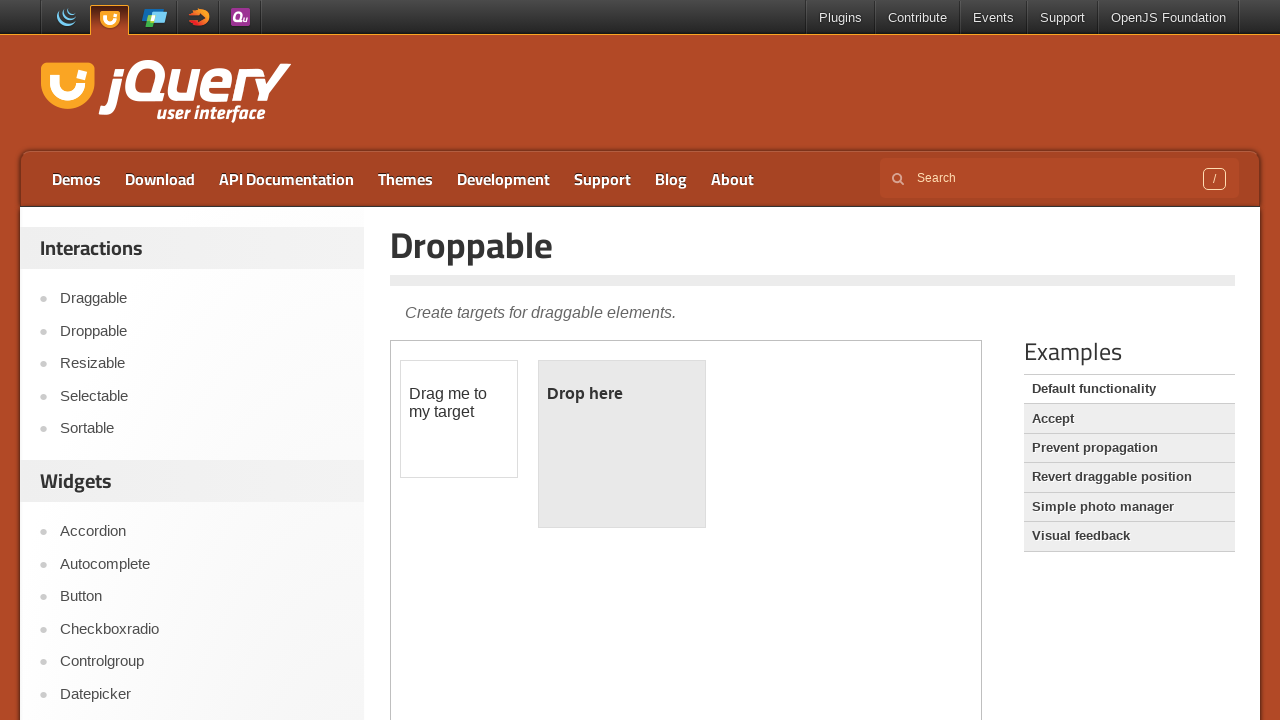

Dragged draggable element and dropped it onto droppable target at (622, 444)
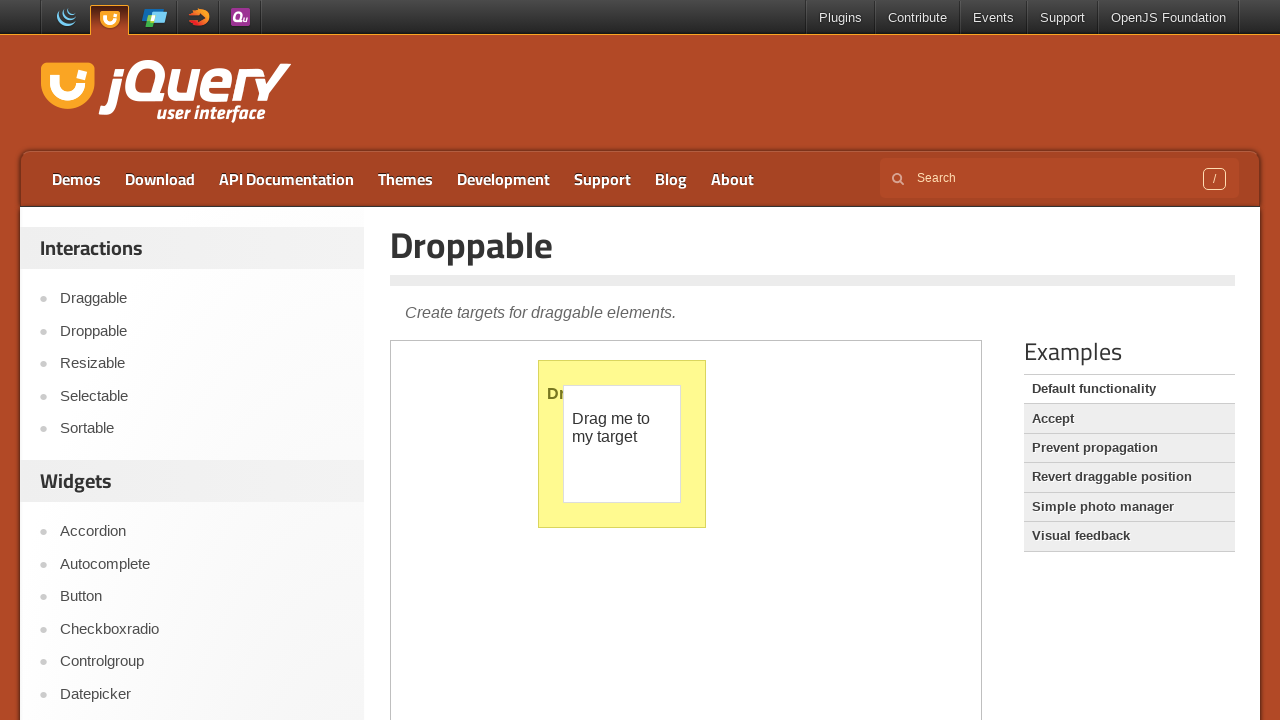

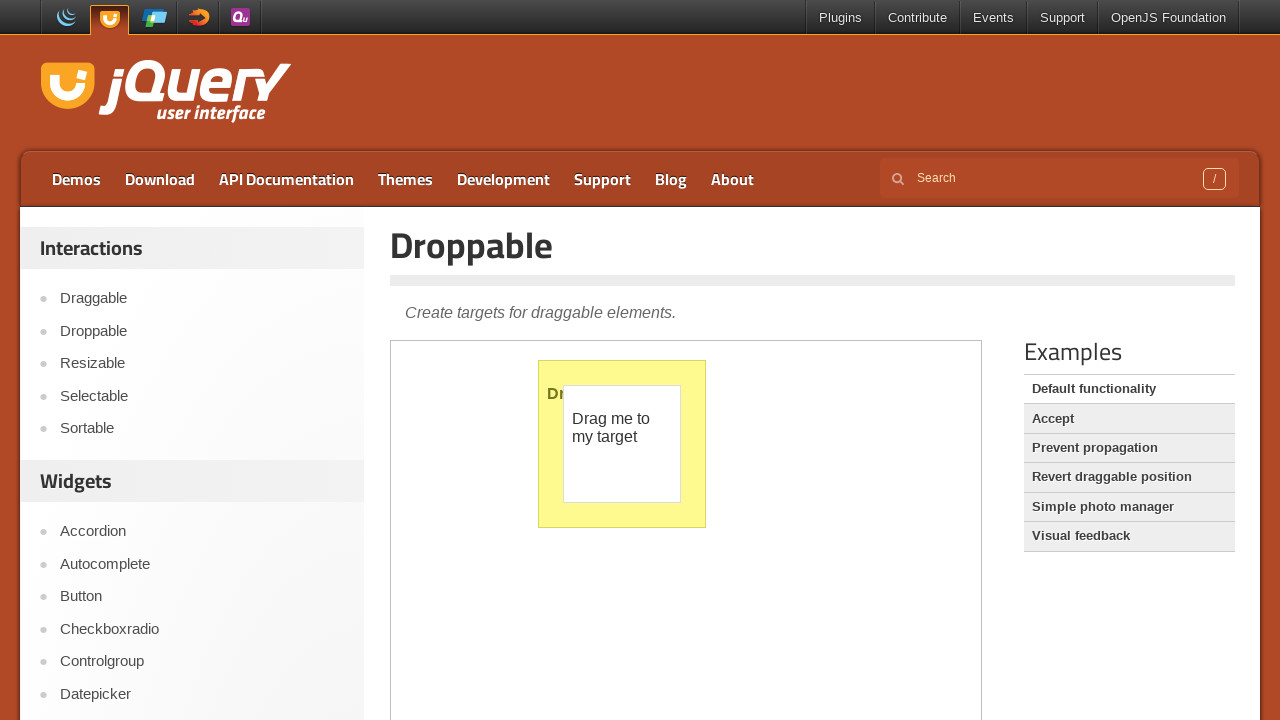